Tests date picker functionality by selecting a specific date (June 15, 2027) through year, month, and day navigation and verifies the selected values

Starting URL: https://rahulshettyacademy.com/seleniumPractise/#/offers

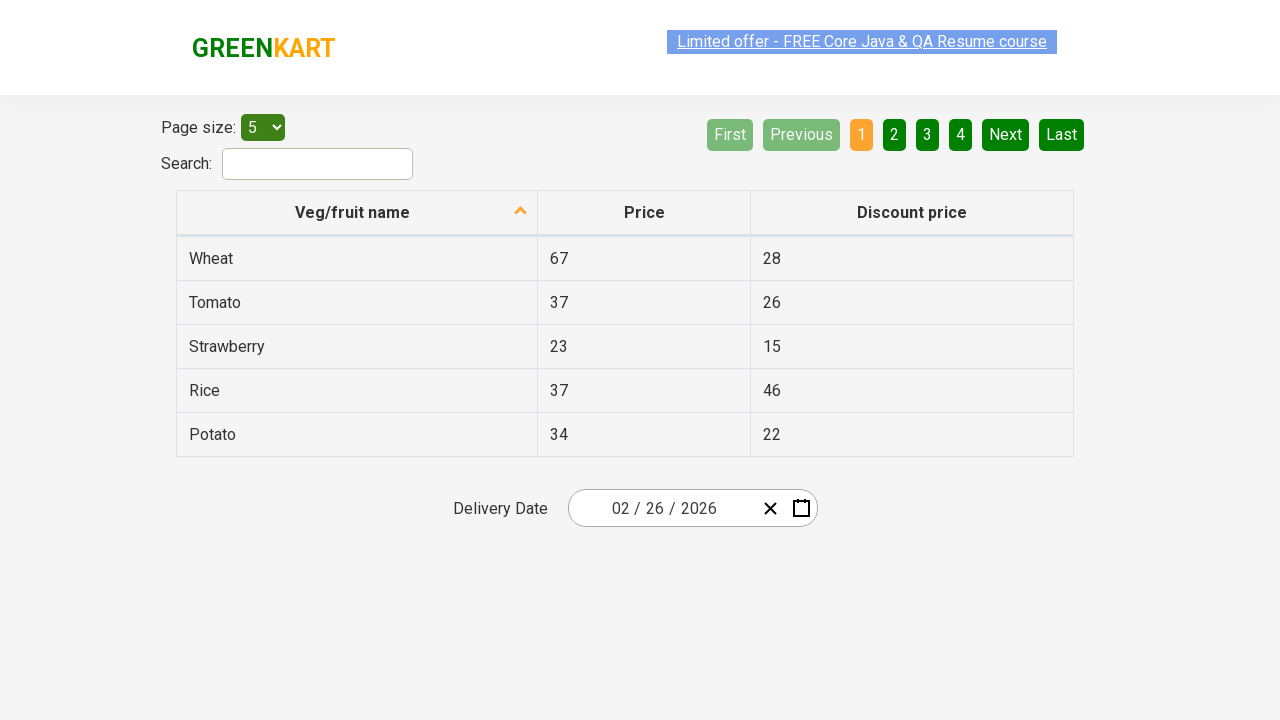

Clicked date picker to open calendar at (692, 508) on div.react-date-picker__wrapper
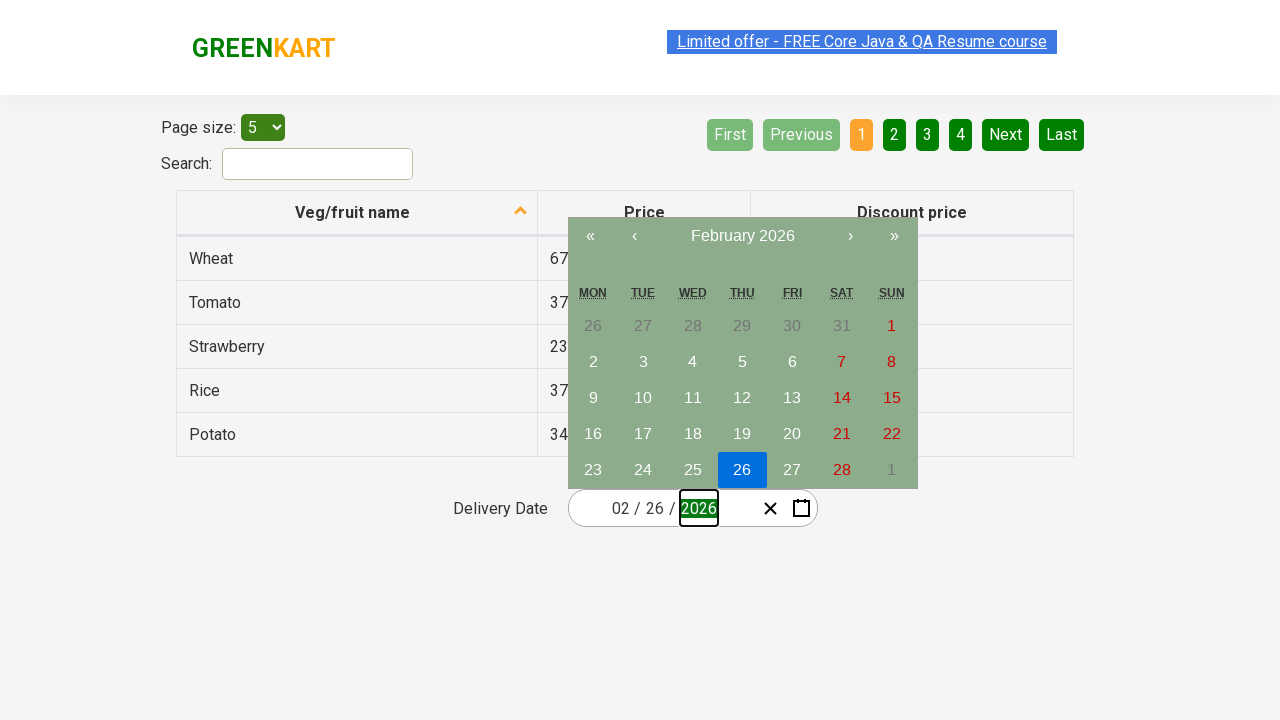

Clicked navigation label to go to month view at (742, 236) on .react-calendar__navigation__label
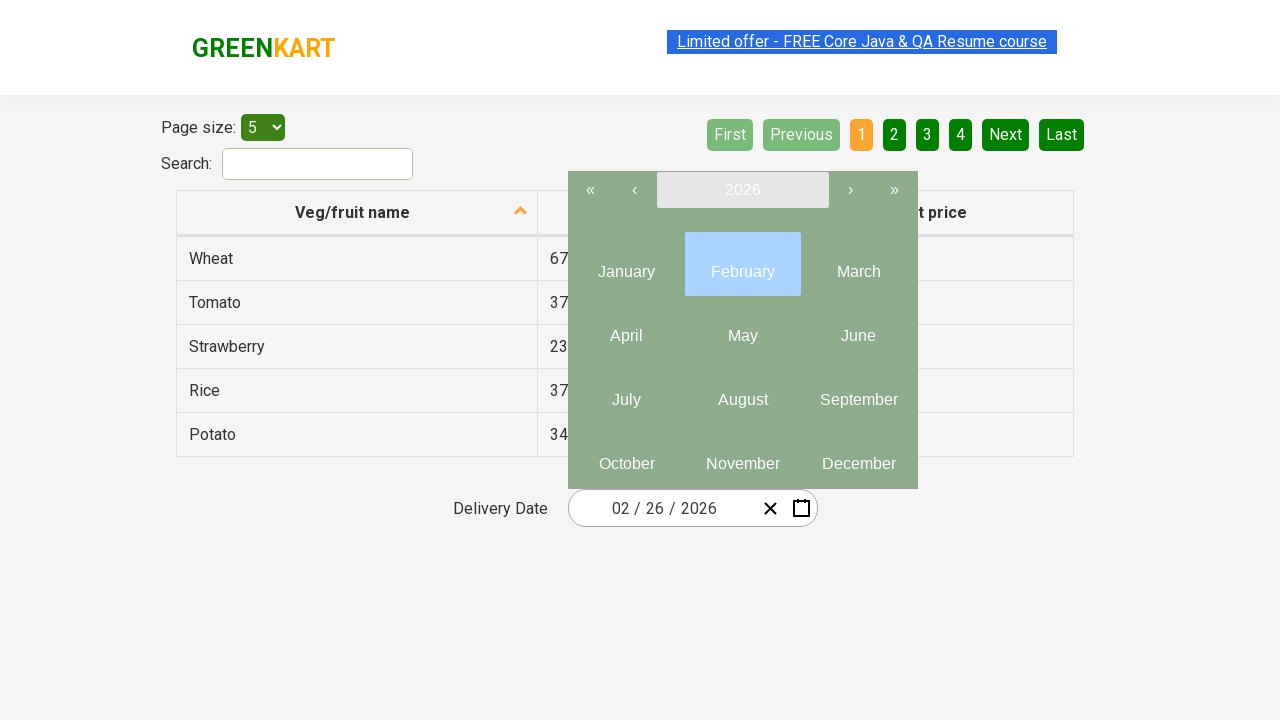

Clicked navigation label again to go to year view at (742, 190) on .react-calendar__navigation__label
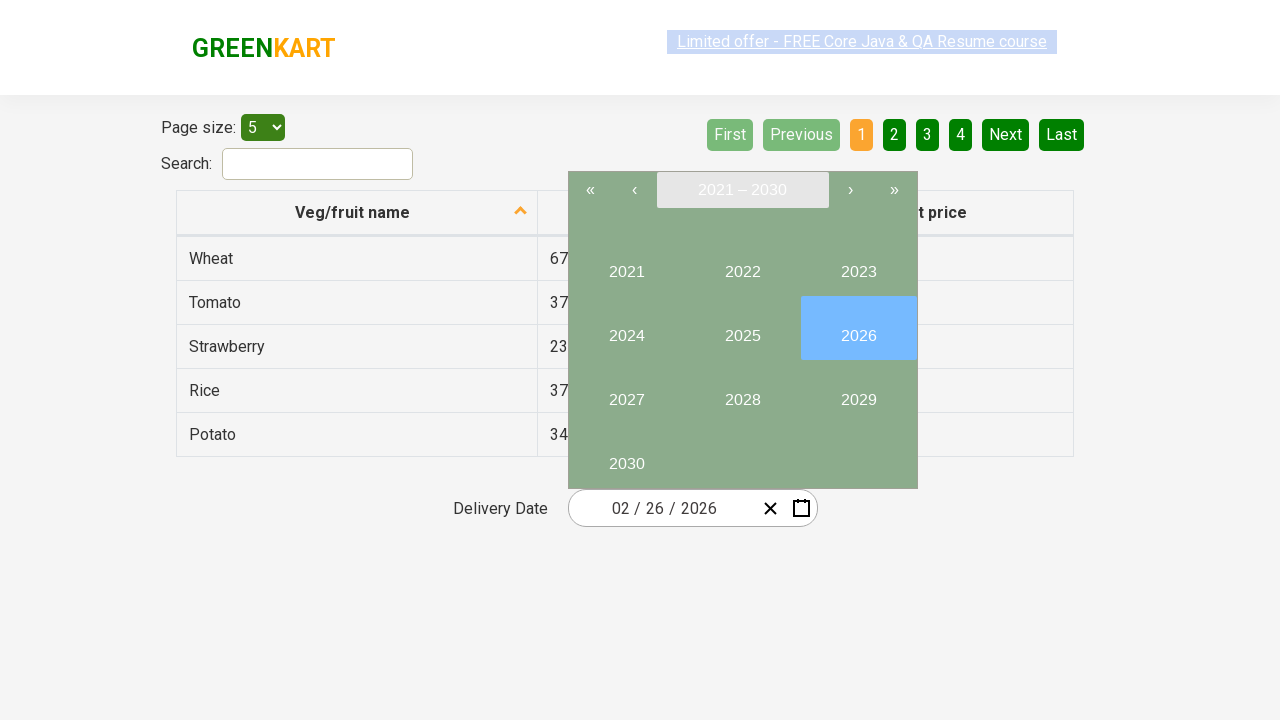

Selected year 2027 at (626, 392) on button:has-text('2027')
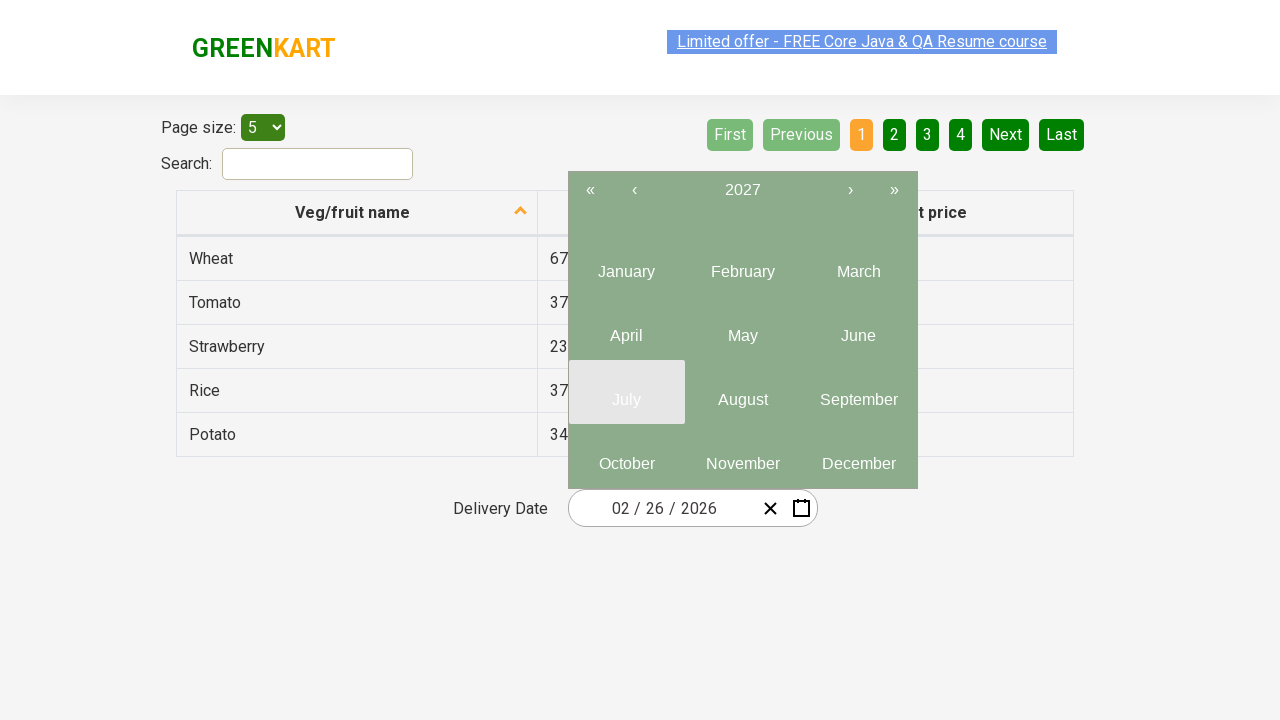

Selected June (6th month) at (858, 328) on .react-calendar__year-view__months__month >> nth=5
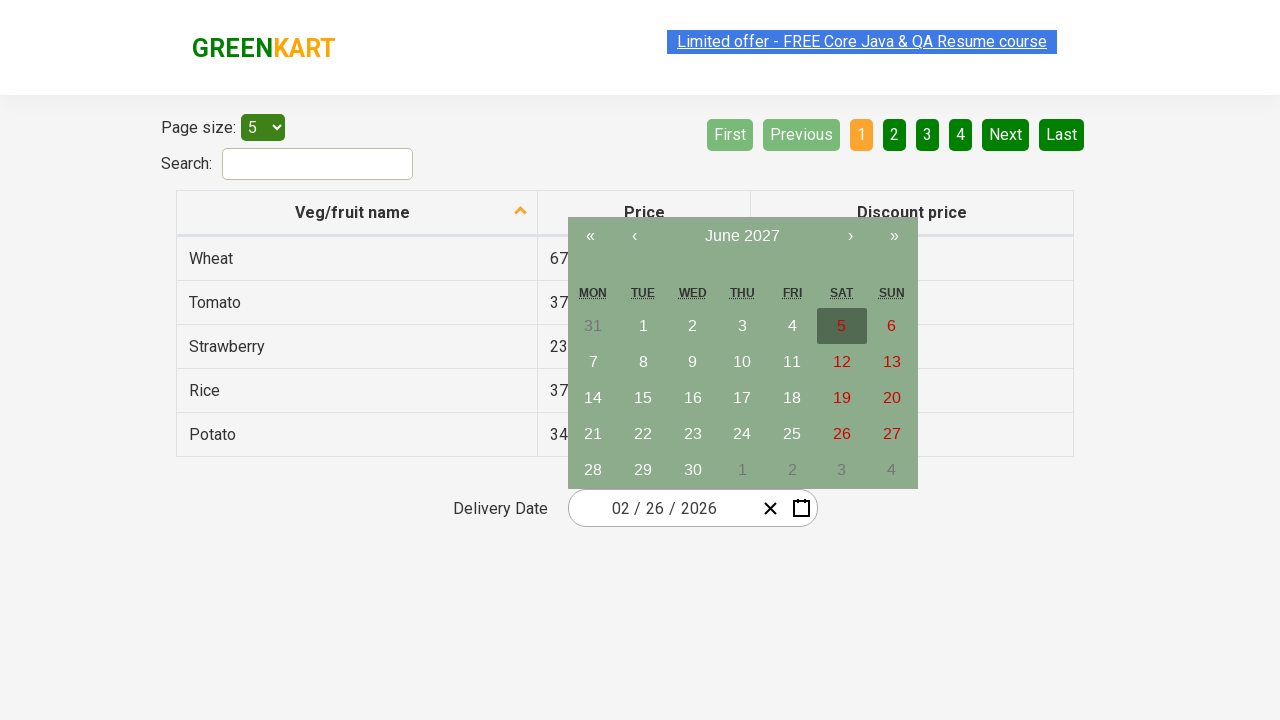

Selected date 15 at (643, 398) on abbr:has-text('15')
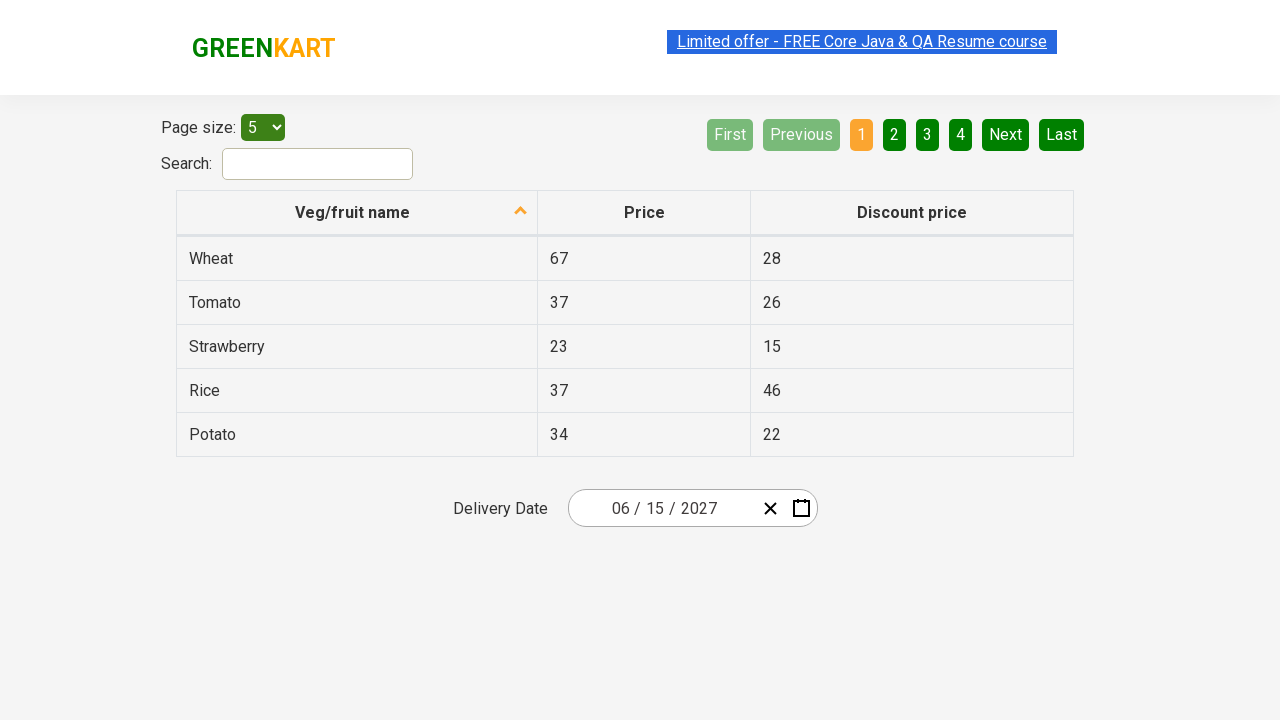

Retrieved all date input elements
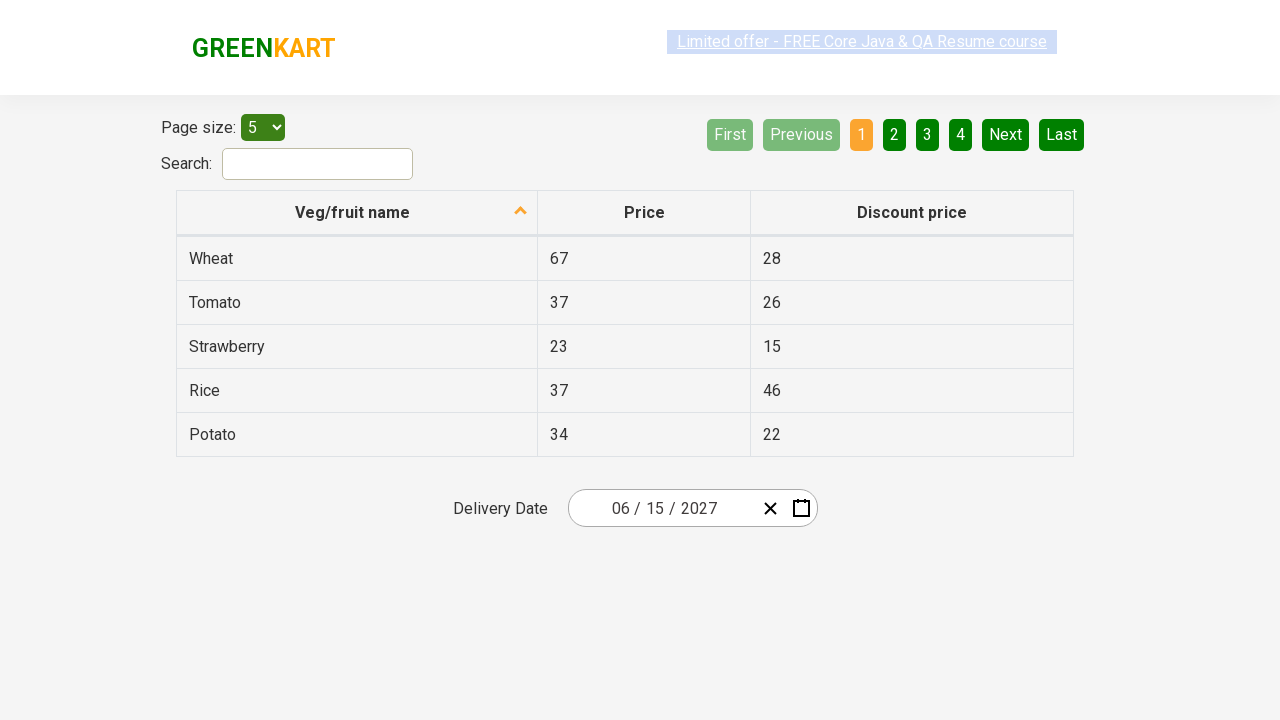

Verified date input 1: expected '6', got '6'
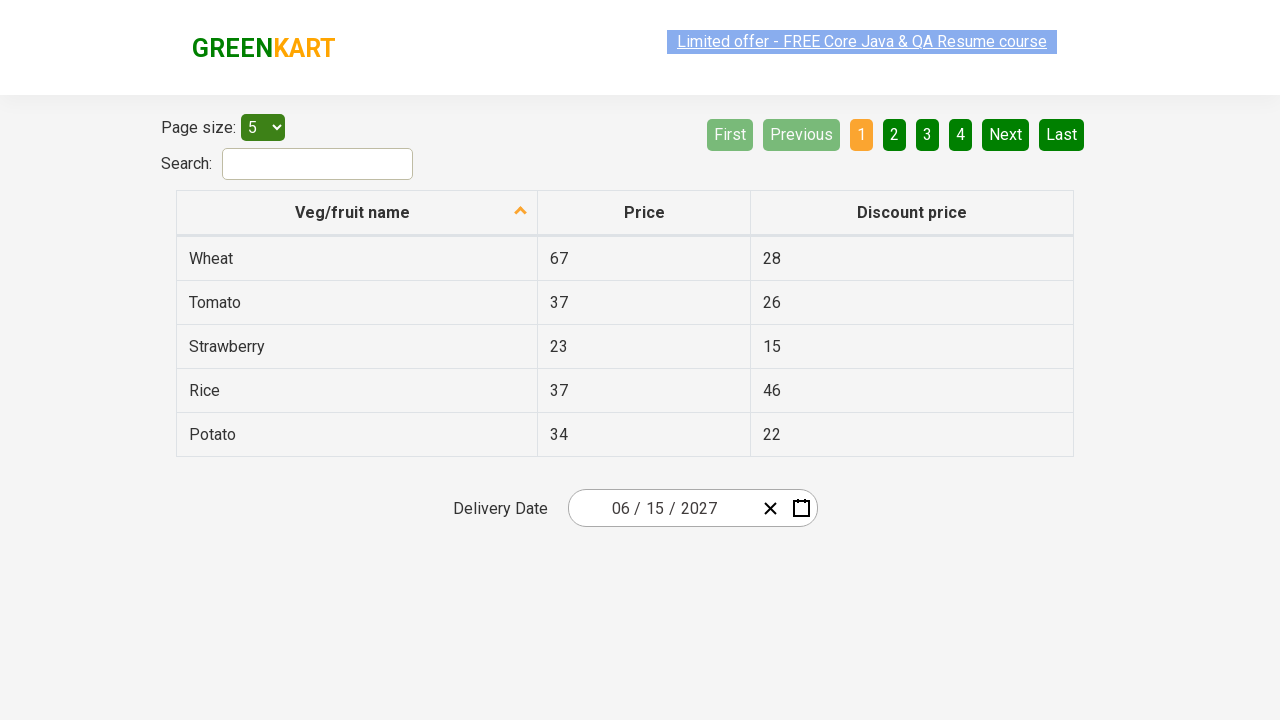

Verified date input 2: expected '15', got '15'
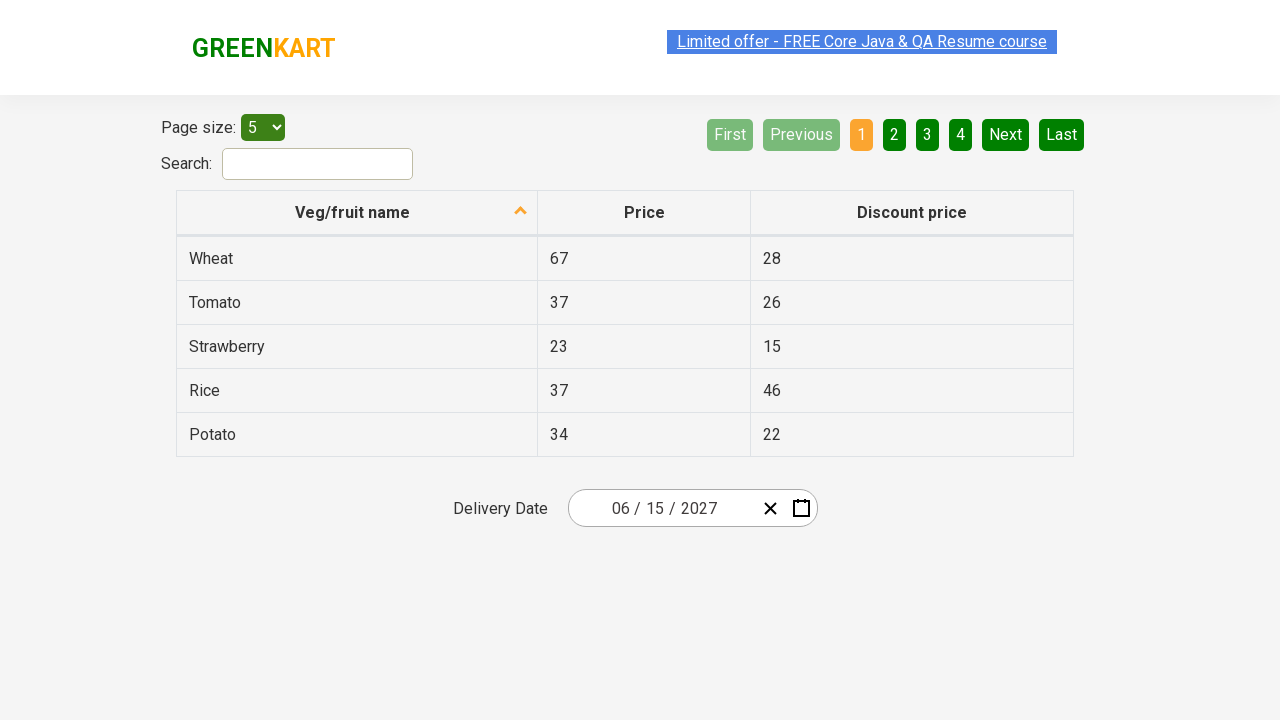

Verified date input 3: expected '2027', got '2027'
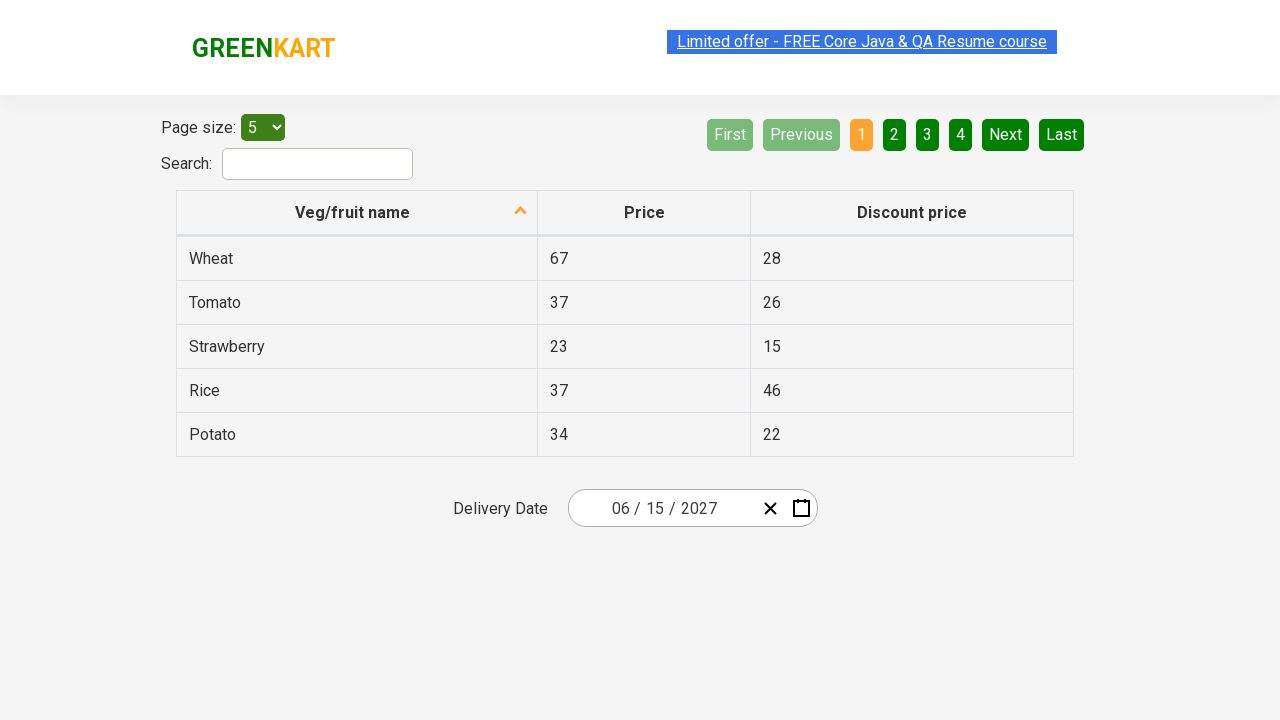

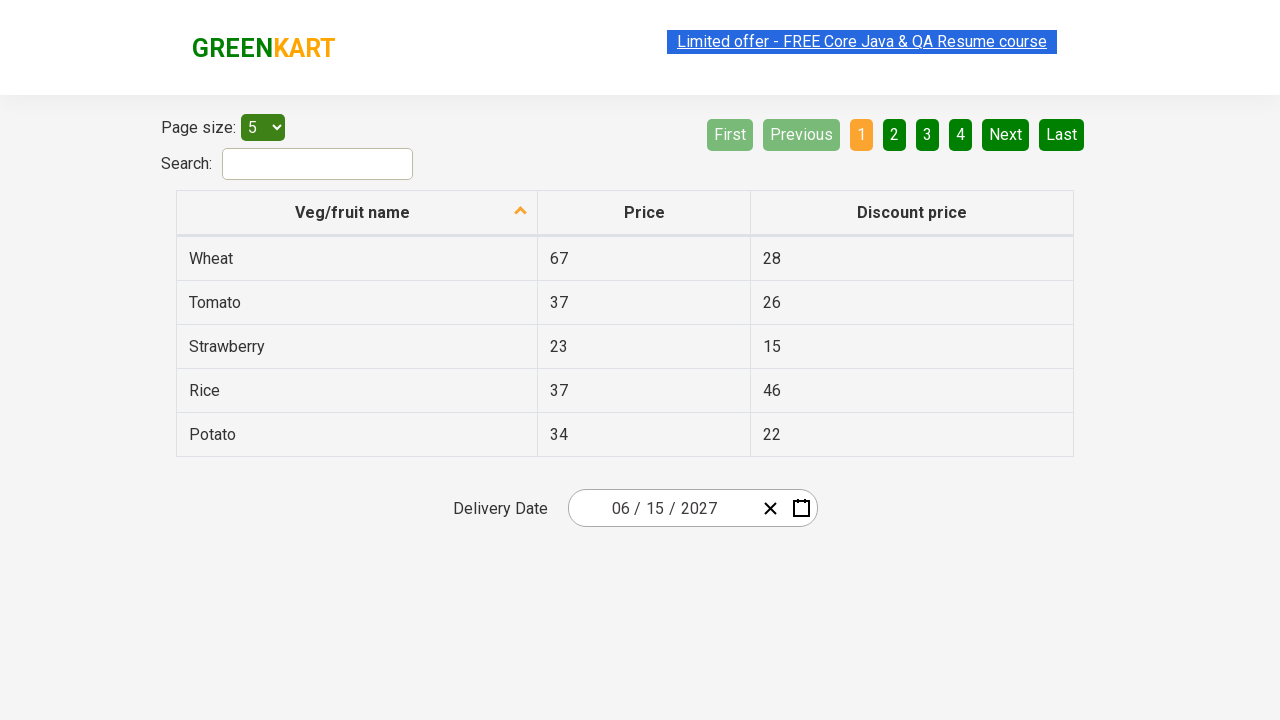